Clicks the prompt button, enters a name in the prompt dialog, accepts it, and verifies the entered name is displayed on the page.

Starting URL: https://demoqa.com/alerts

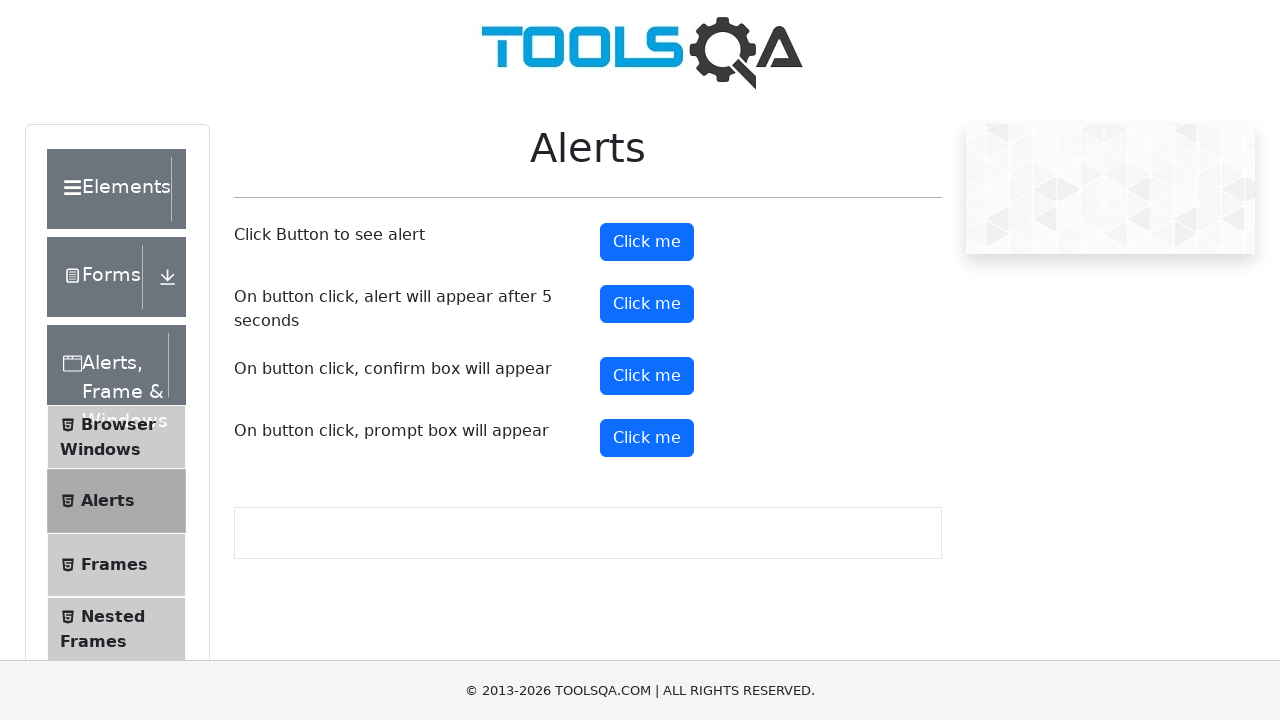

Set up dialog handler to accept prompt with test name
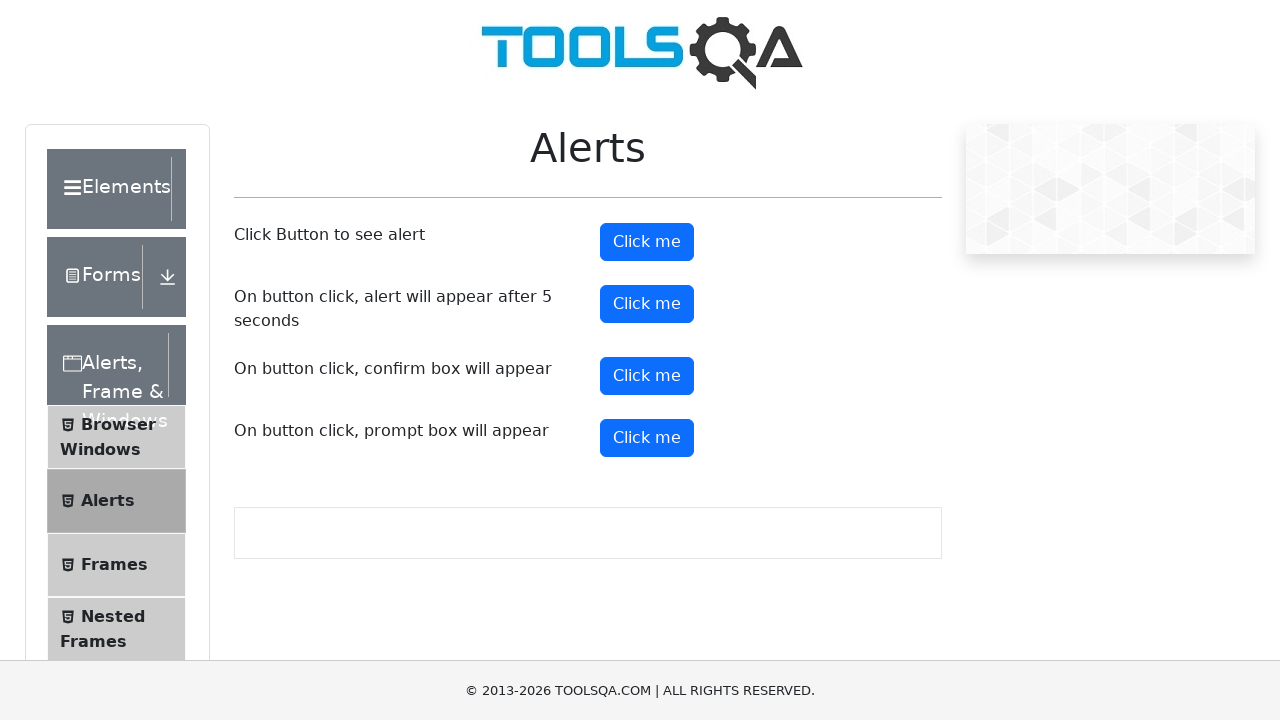

Clicked prompt button to trigger alert dialog at (647, 438) on #promtButton
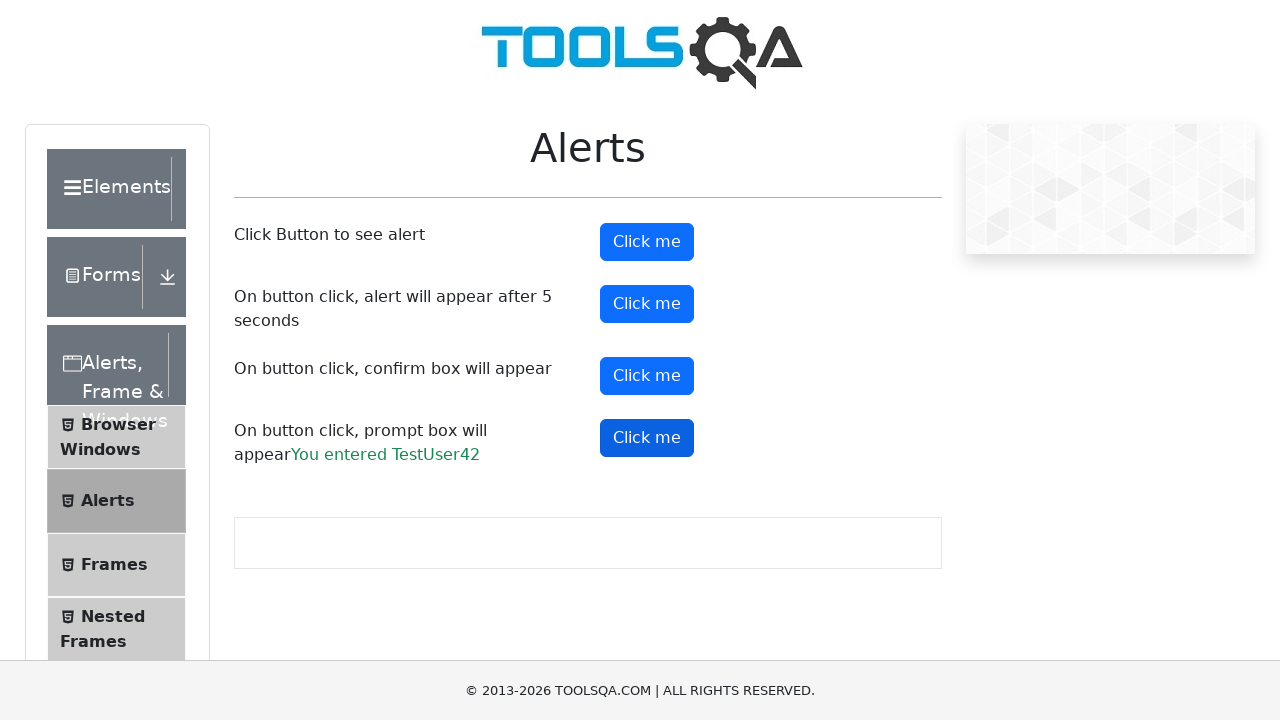

Waited for prompt result element to appear
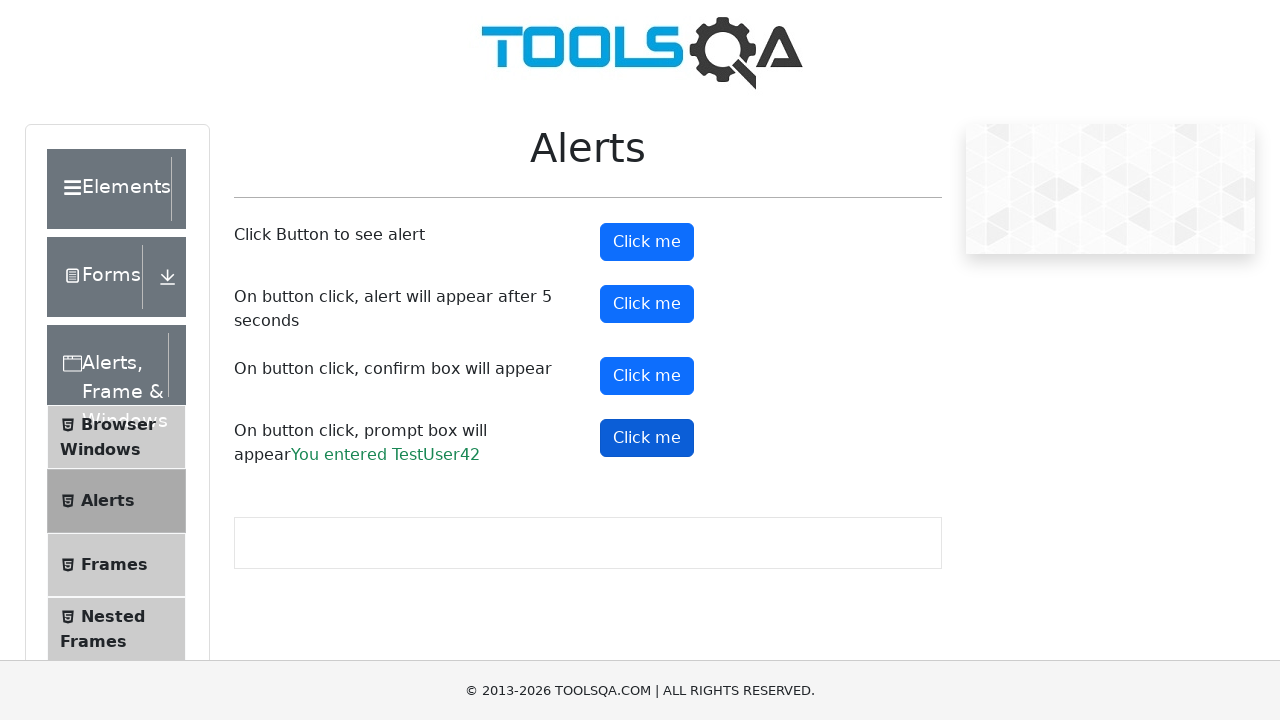

Verified that entered name 'TestUser42' is displayed on the page
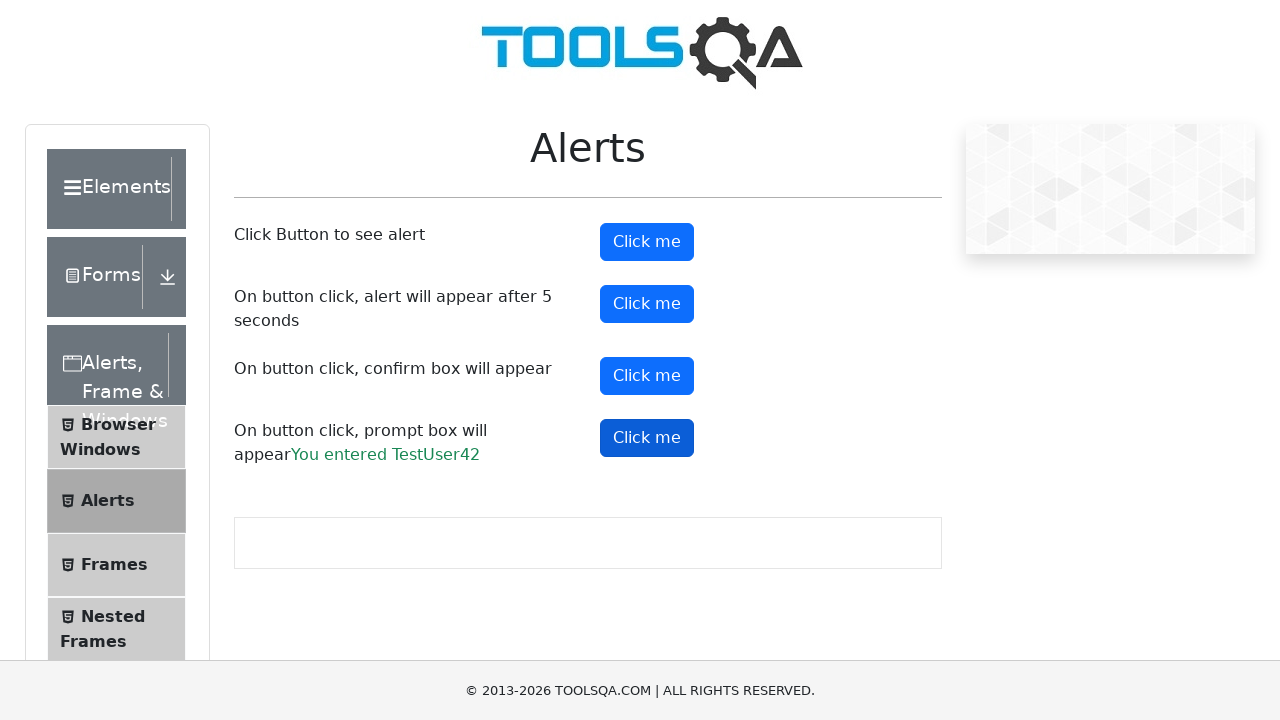

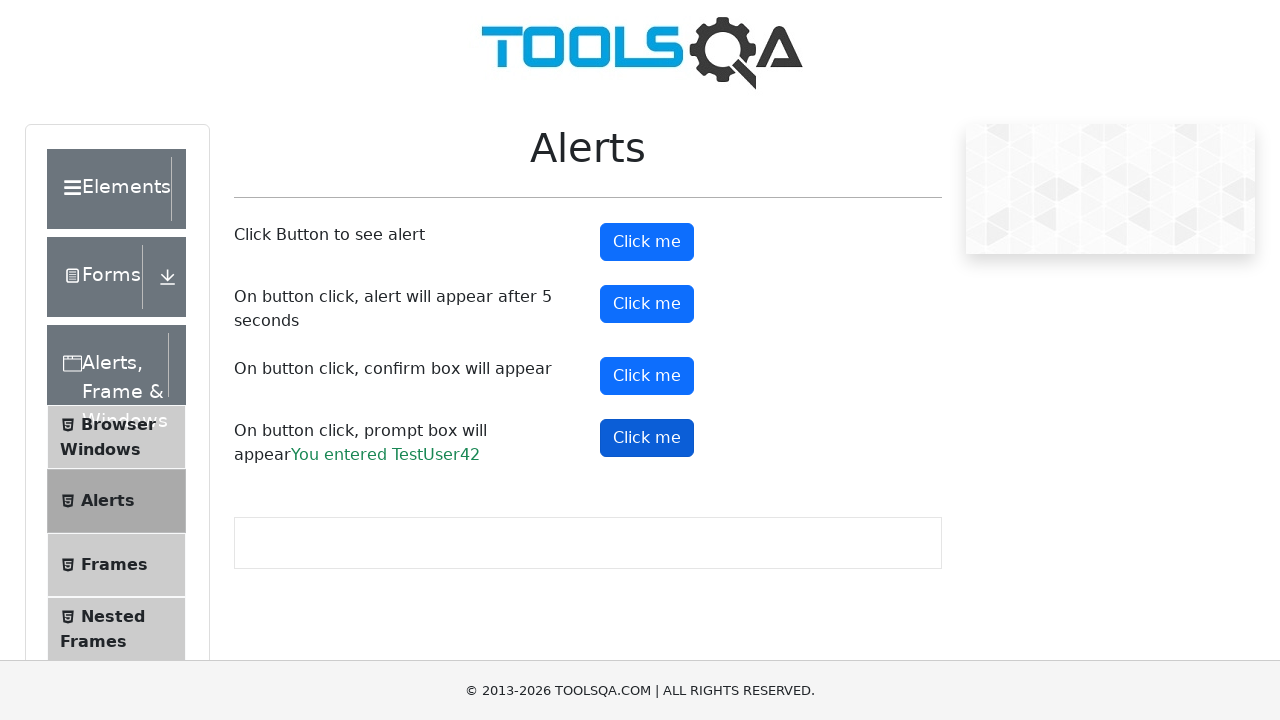